Tests the CandyMapper website by clicking on an SVG element, switching to an iframe, and selecting an option from a county dropdown menu

Starting URL: https://candymapper.com/

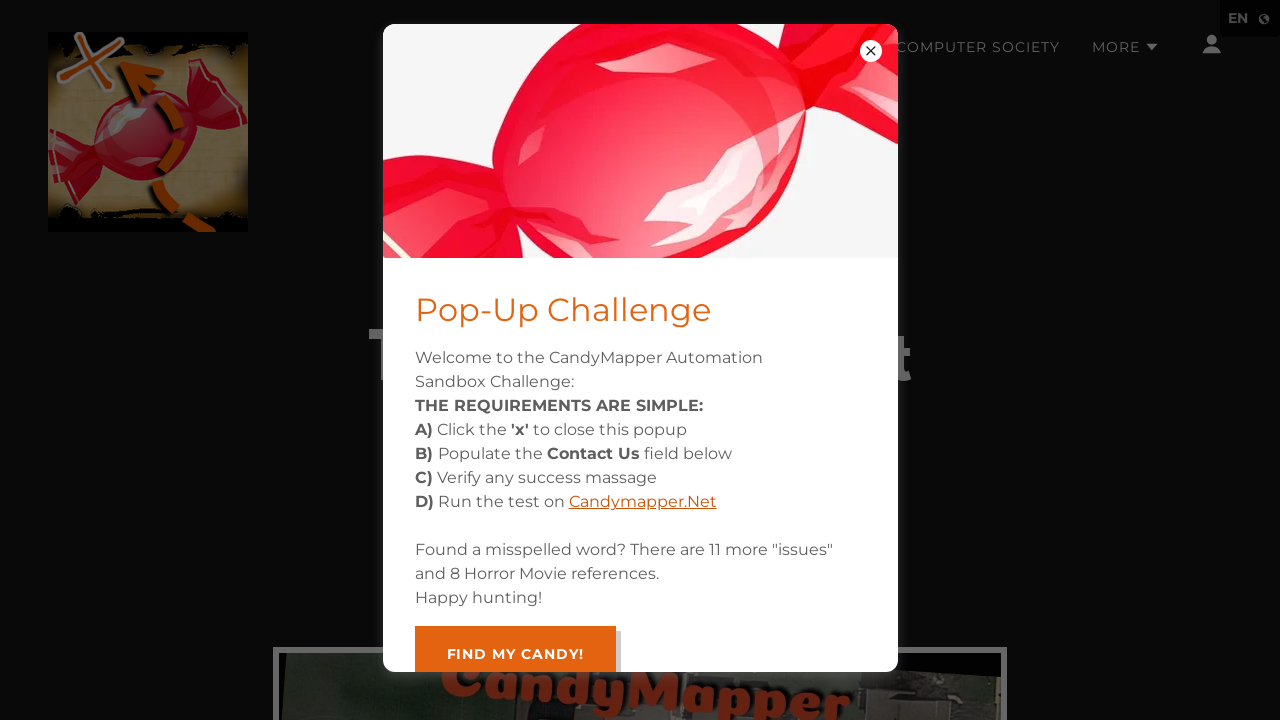

Clicked on SVG element with width 28 at (870, 51) on xpath=//*[local-name()='svg' and @width='28']
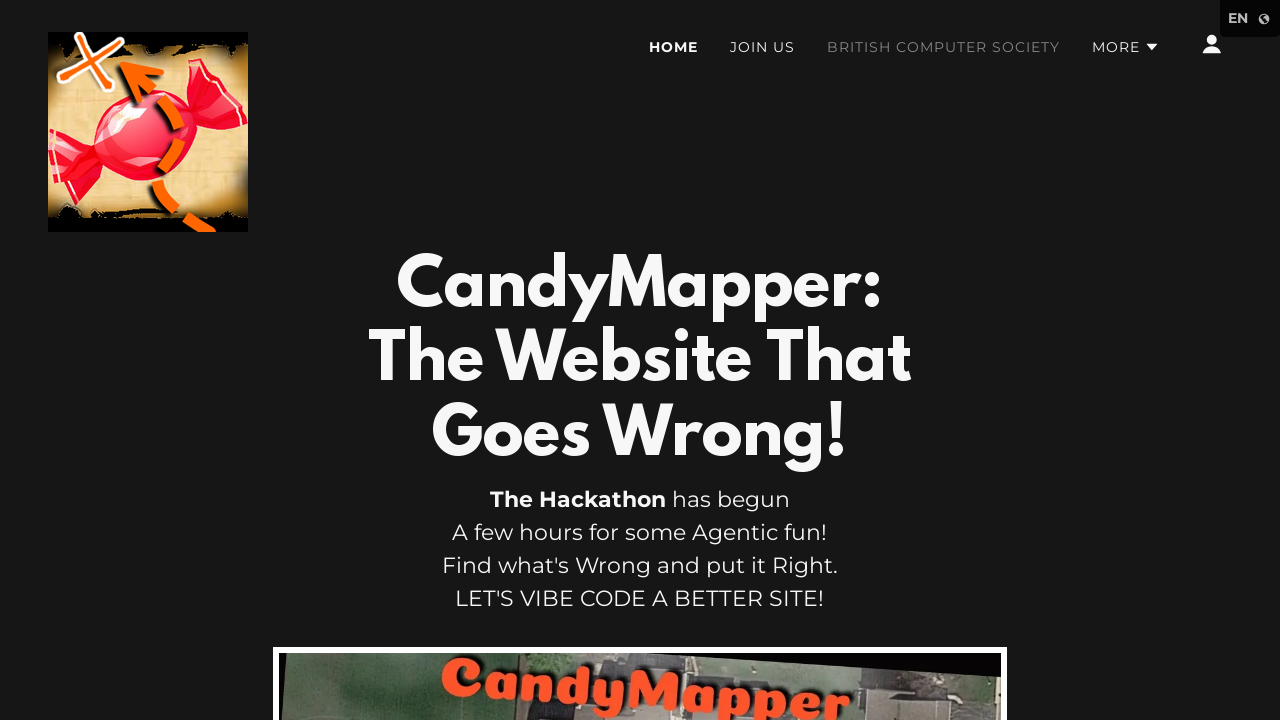

Waited 2000ms for iframe to load
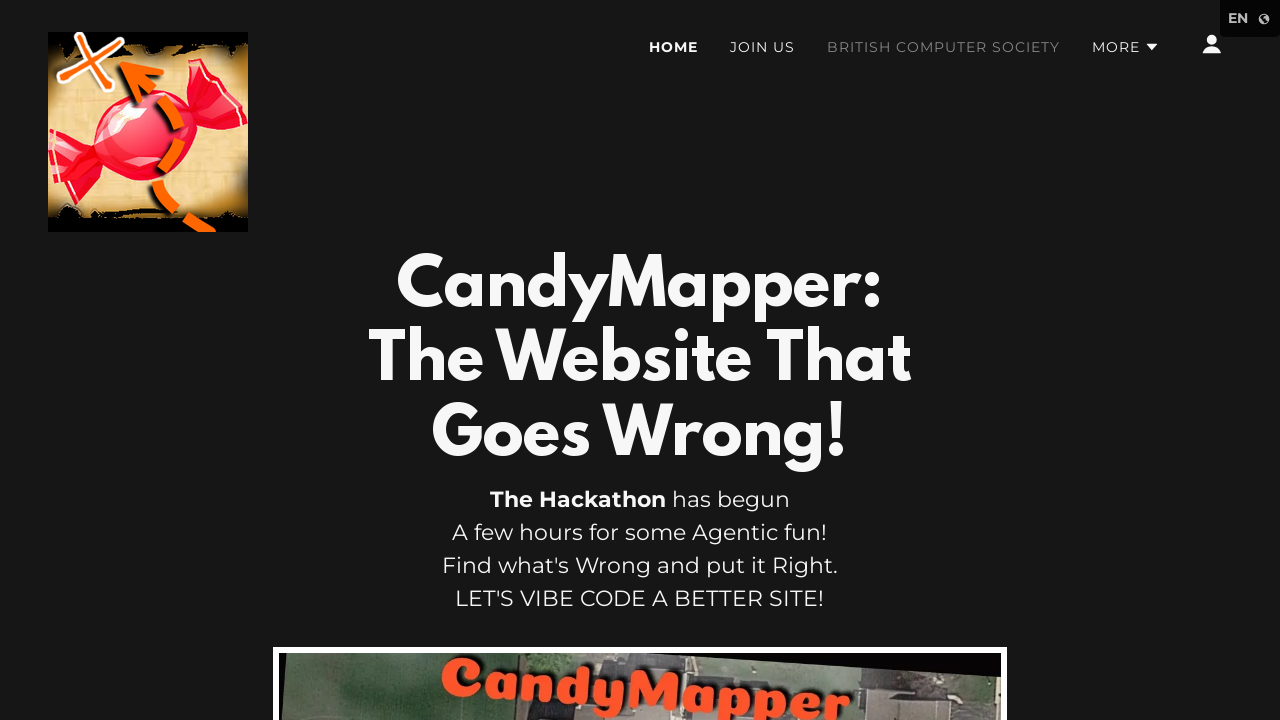

Located the second iframe on the page
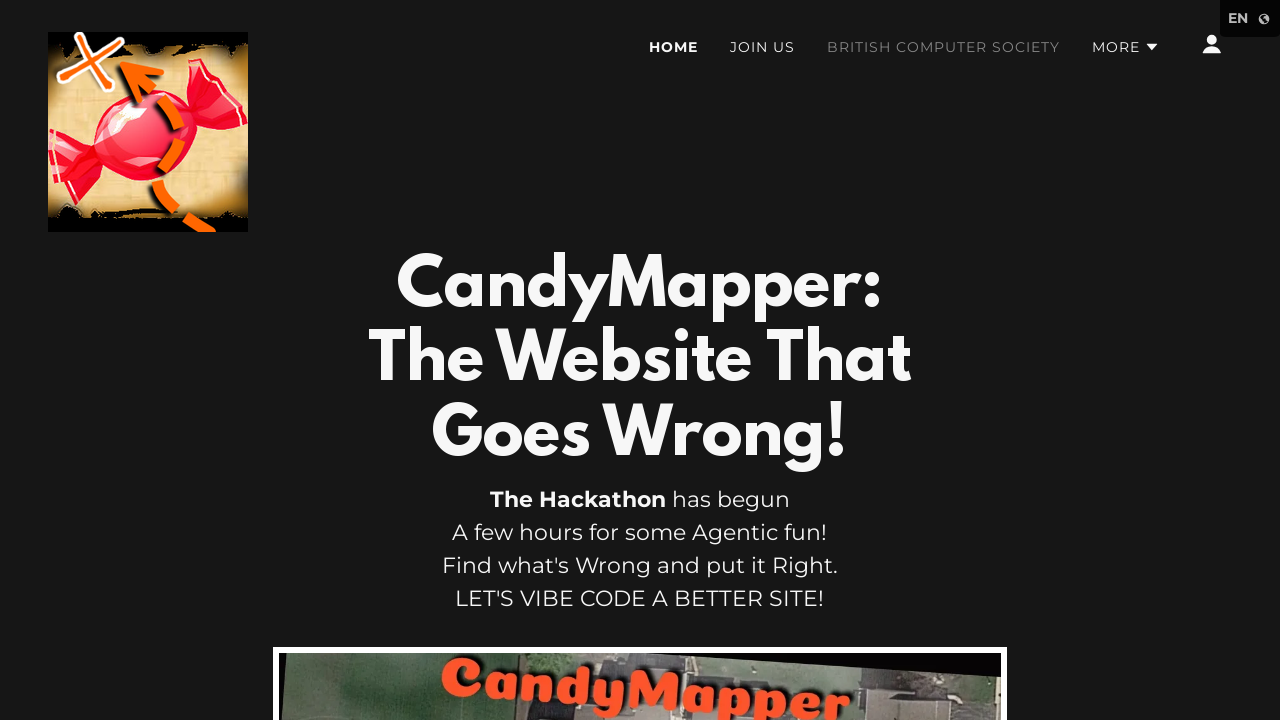

Clicked on the county dropdown menu at (640, 361) on iframe >> nth=1 >> internal:control=enter-frame >> select[name='tCounty']
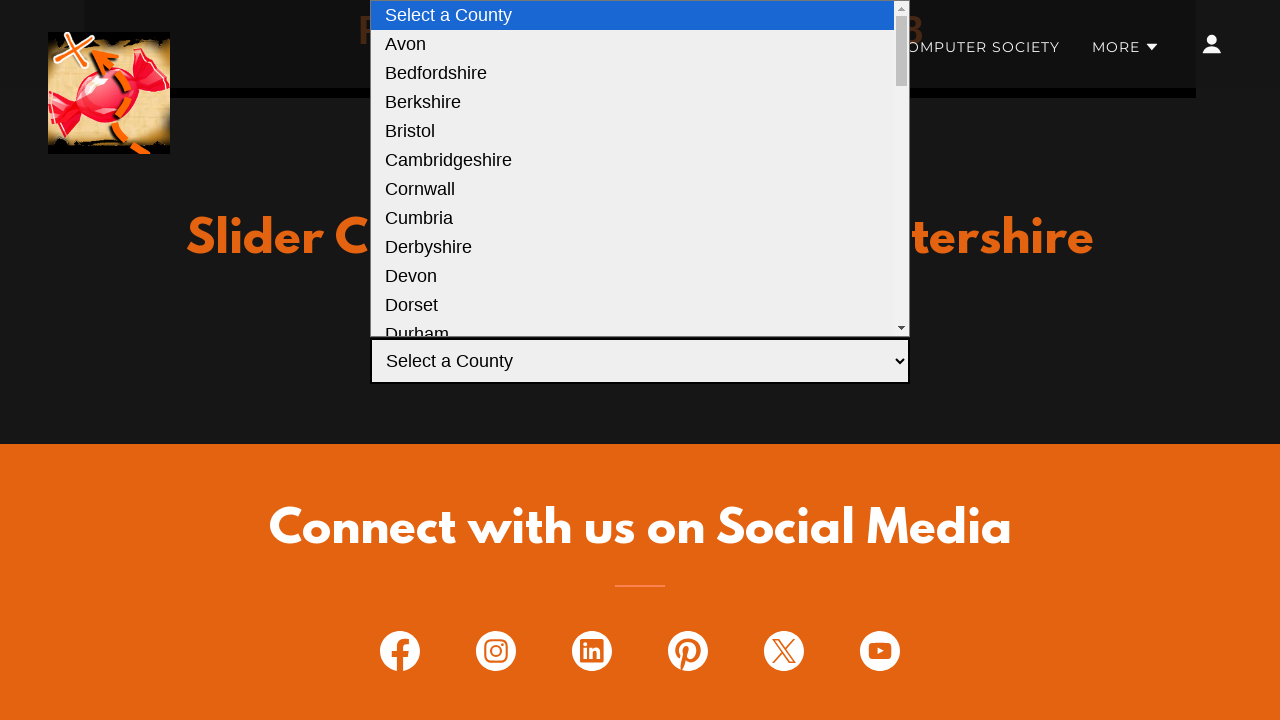

Selected the second option (index 1) from the county dropdown on iframe >> nth=1 >> internal:control=enter-frame >> select[name='tCounty']
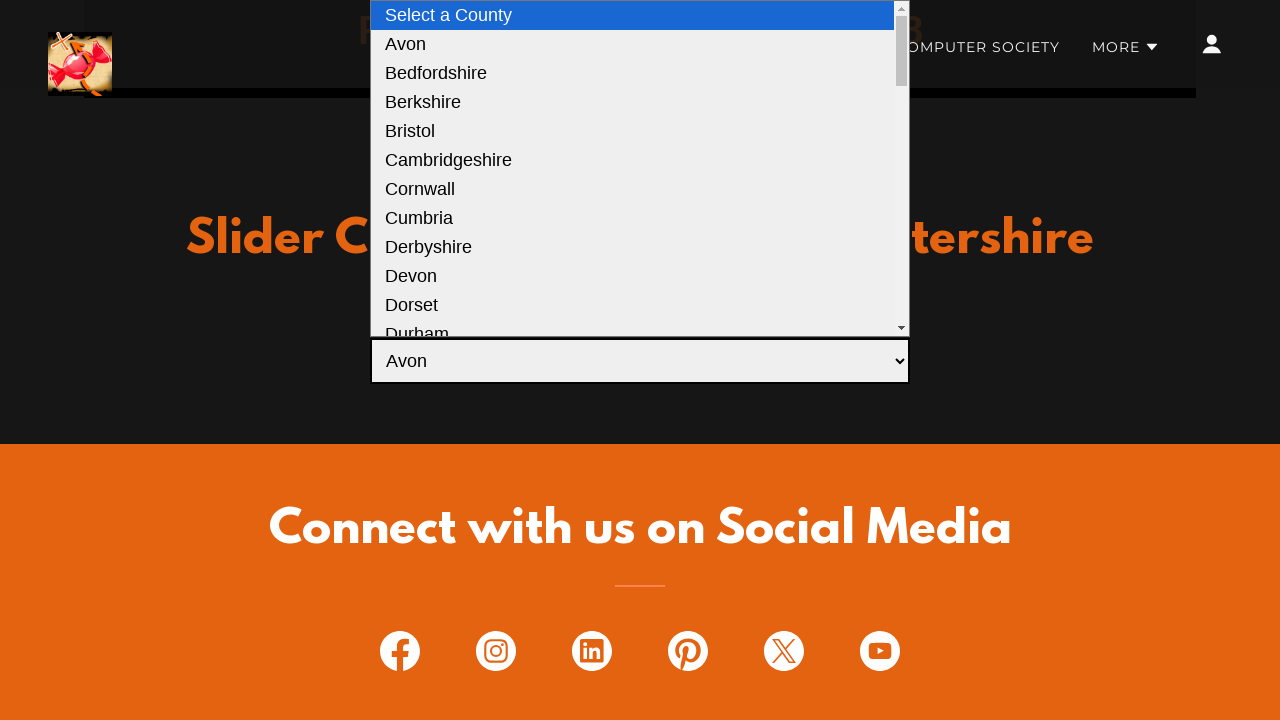

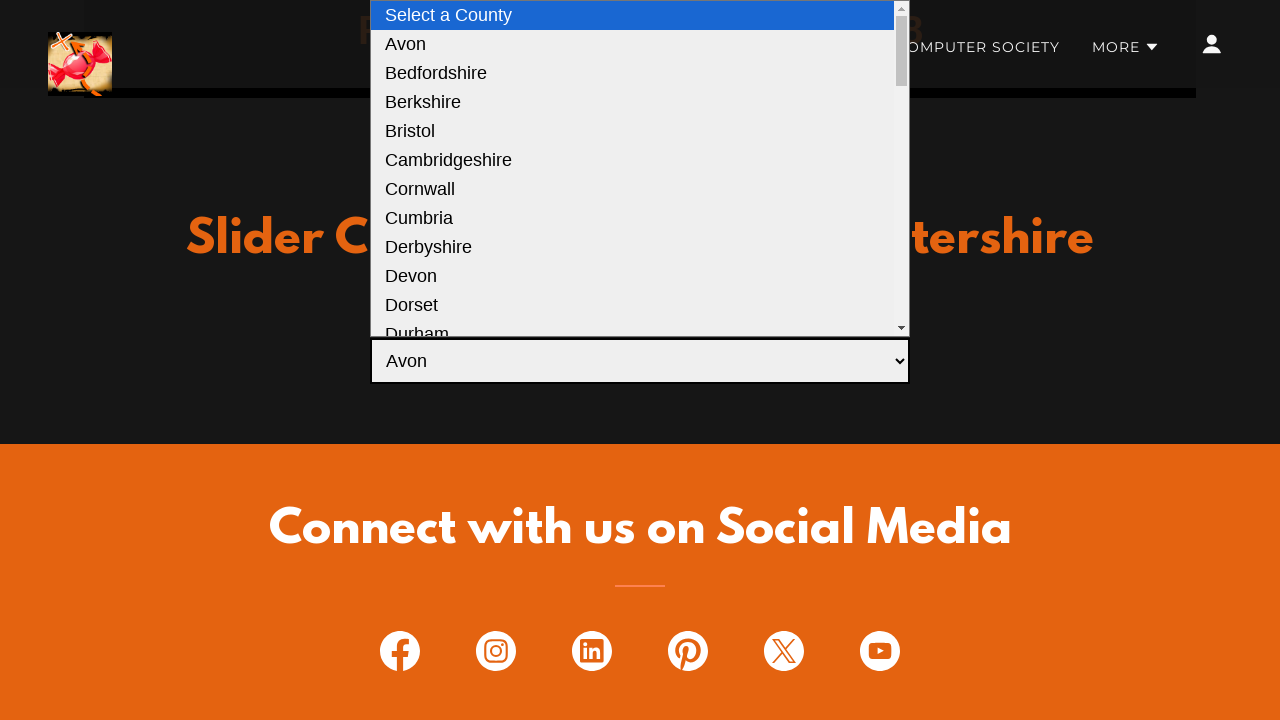